Tests navigation to the Send Mail & Packages section on USPS website

Starting URL: https://www.usps.com/

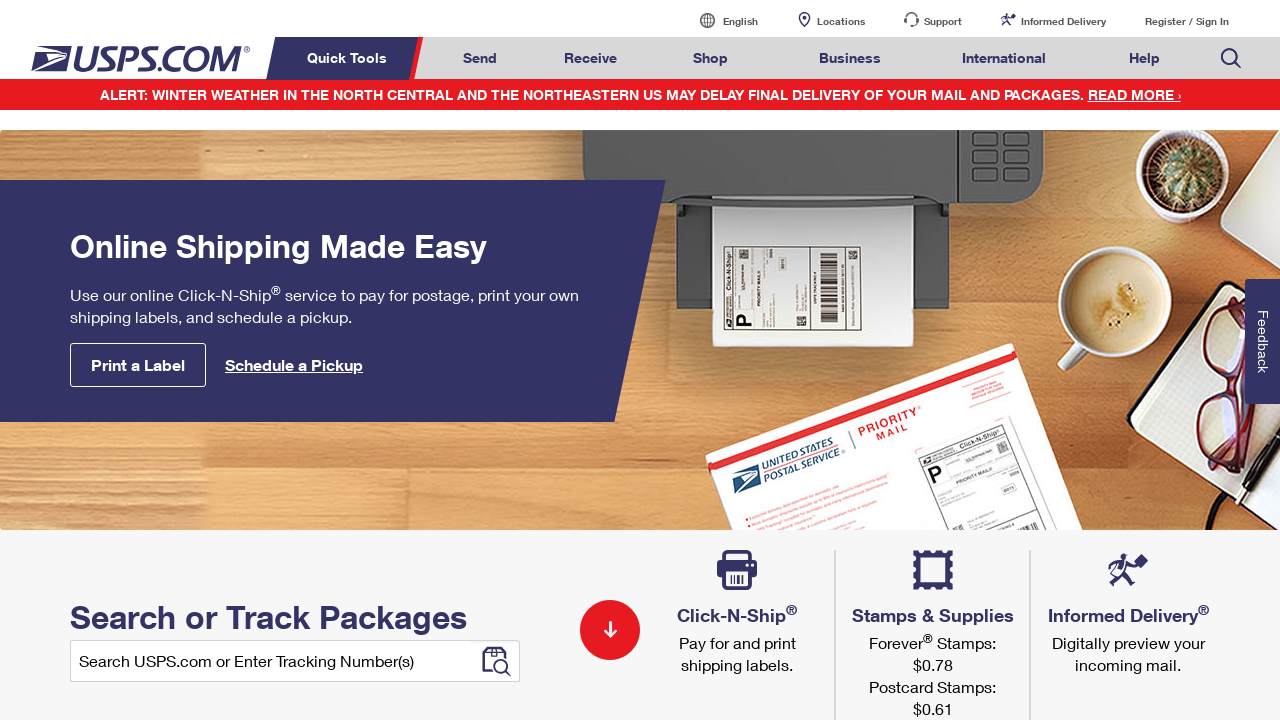

Clicked on Send Mail & Packages link at (480, 58) on a#mail-ship-width
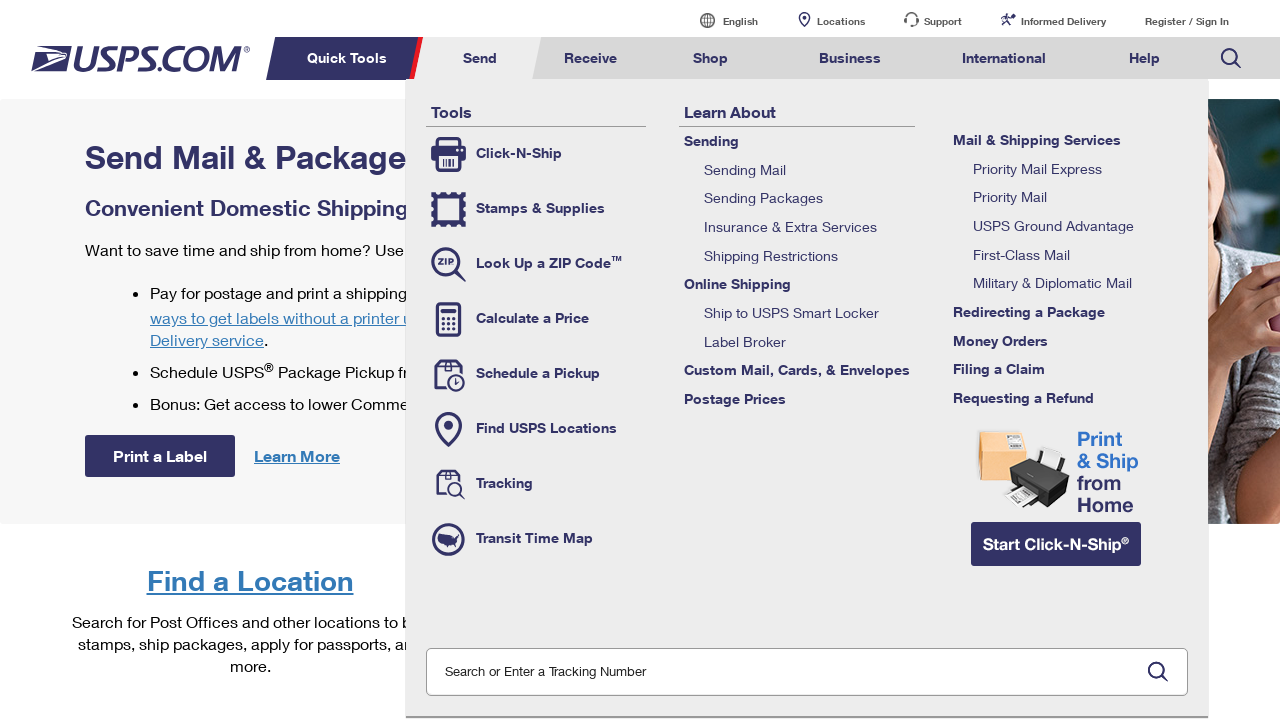

Verified navigation to Send Mail & Packages page - title matches expected
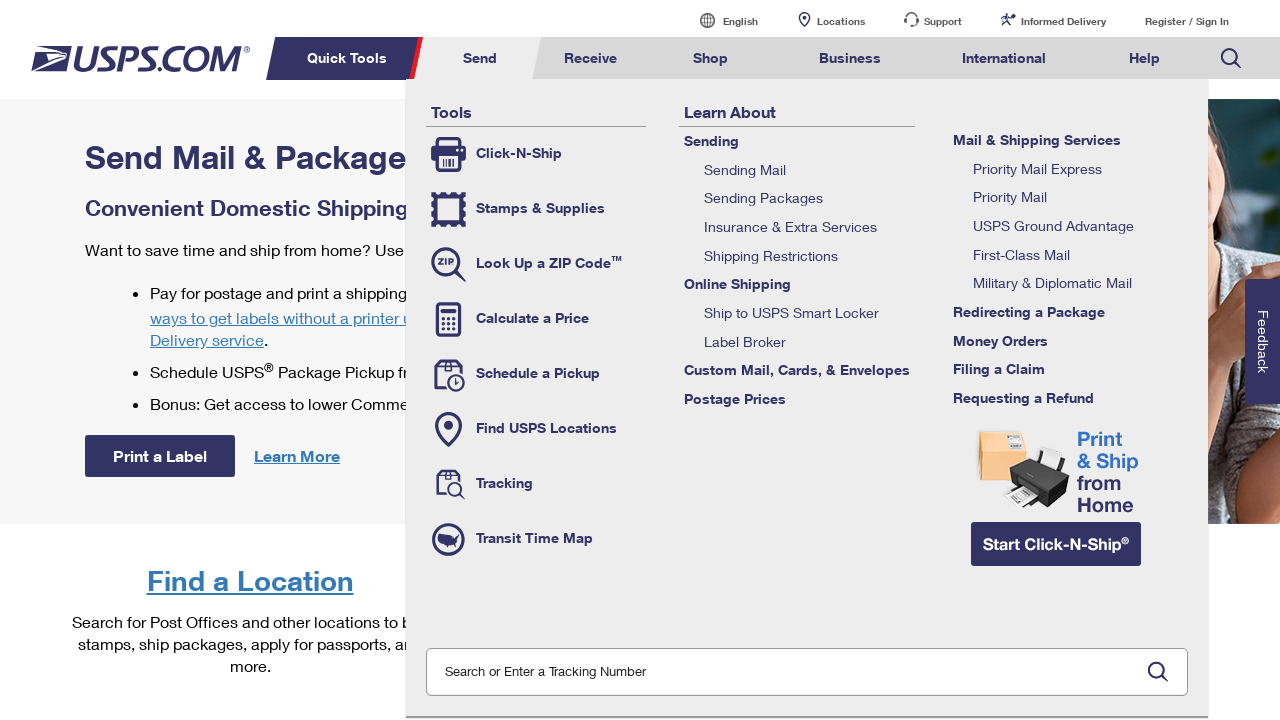

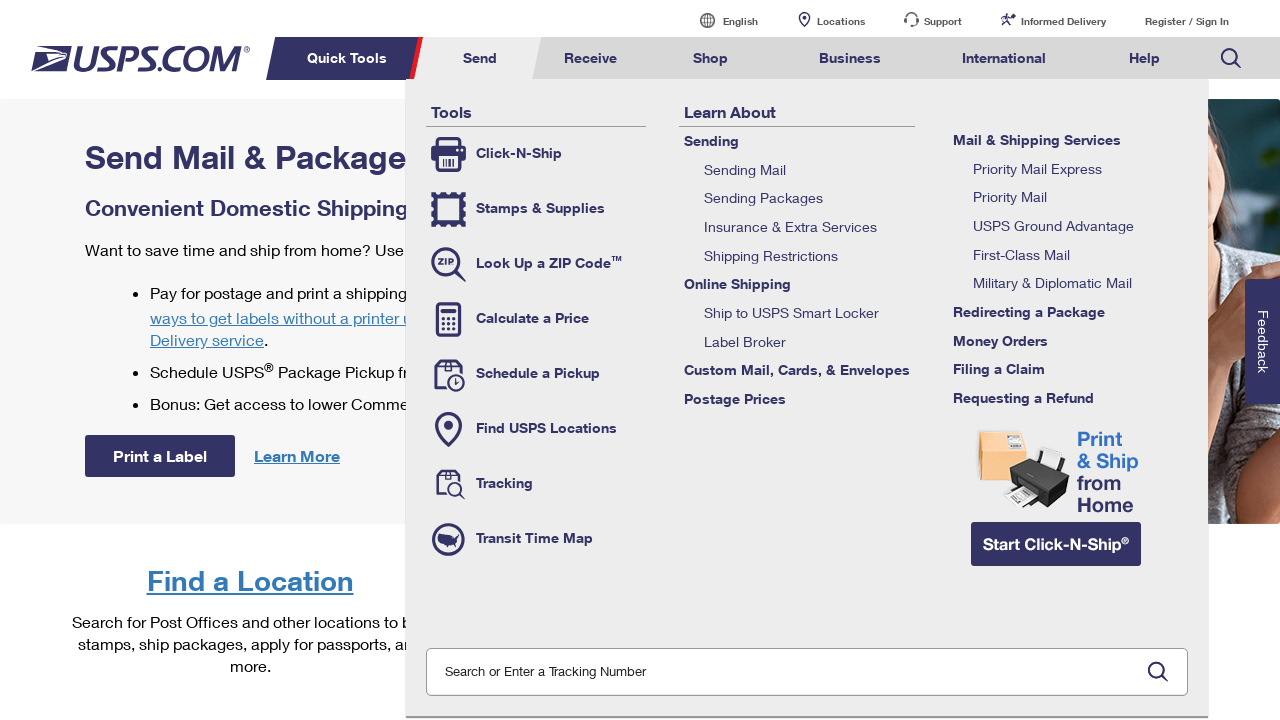